Tests the search filter functionality on a product offers page by filtering for "Rice" and verifying that filtered results match the displayed items

Starting URL: https://rahulshettyacademy.com/seleniumPractise/#/offers

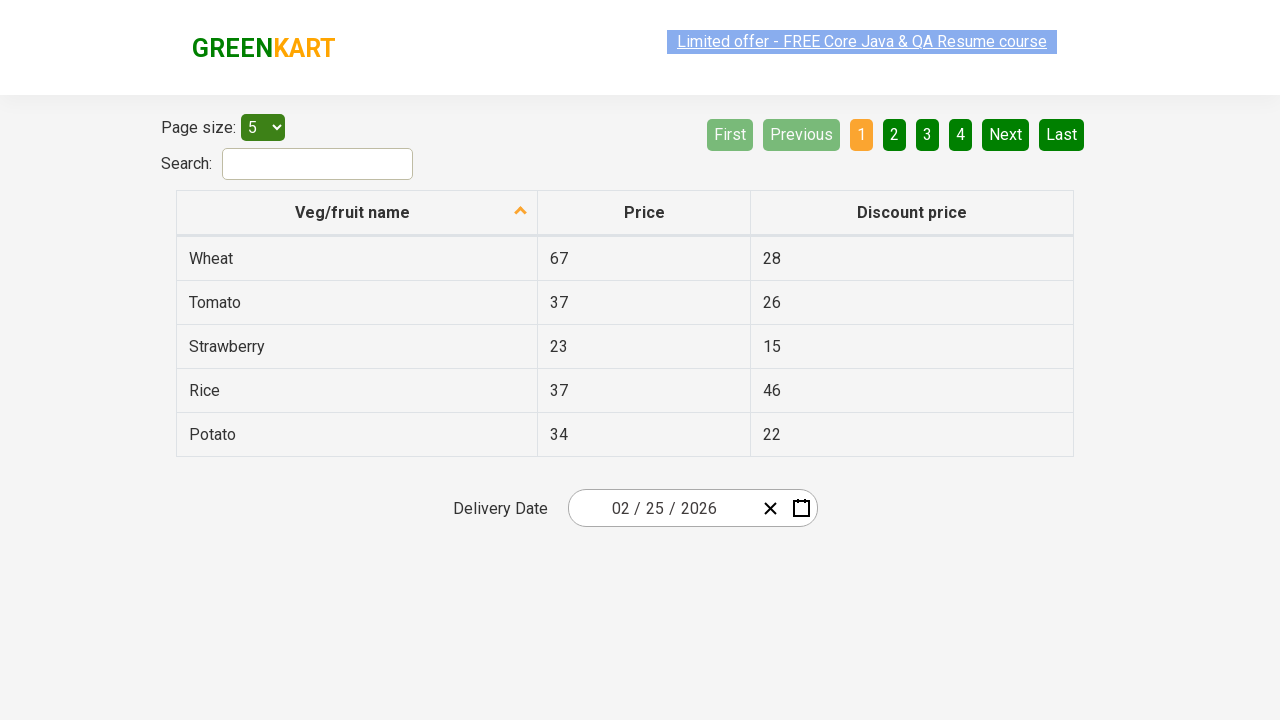

Entered 'Rice' in the search filter field on #search-field
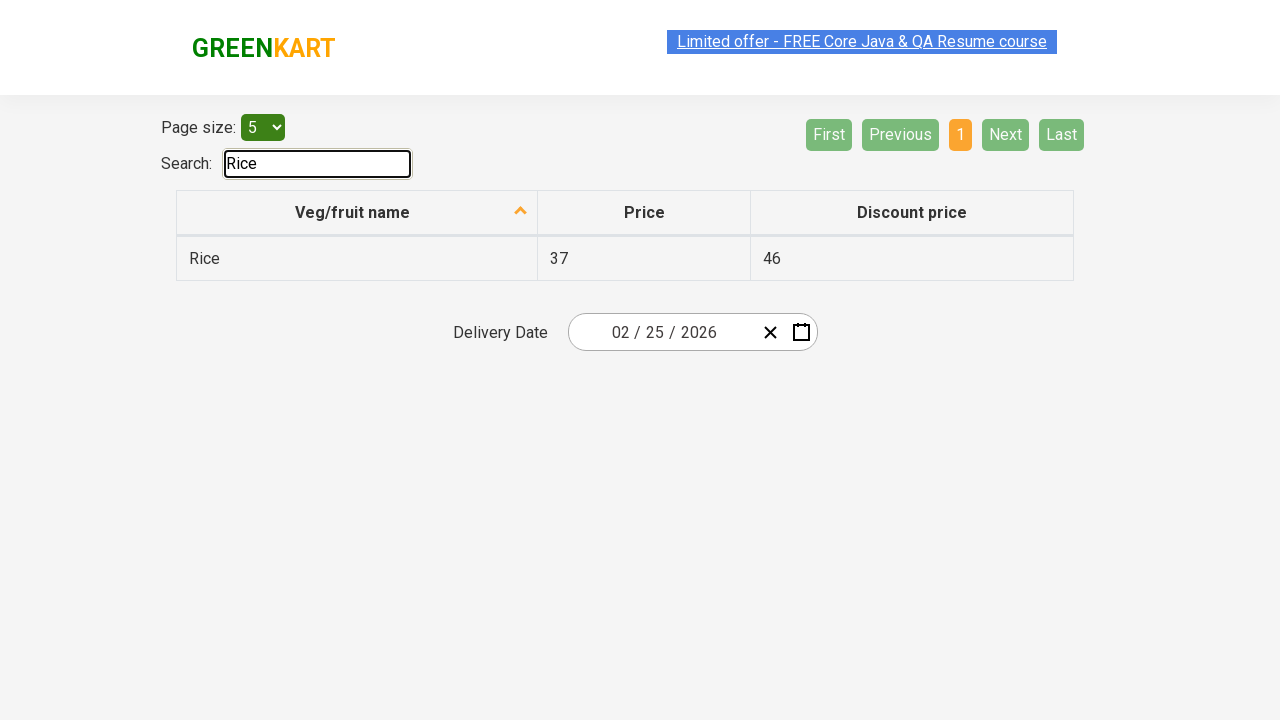

Waited for filter to apply
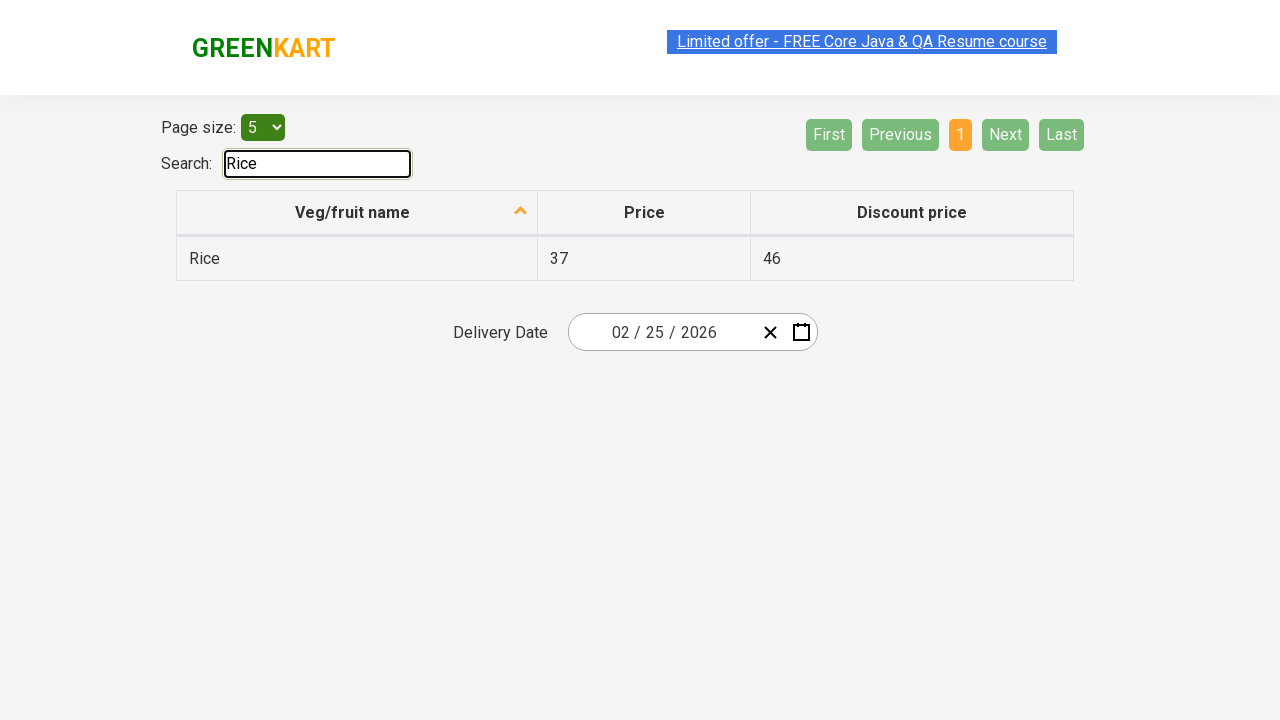

Retrieved filtered product items from the results table
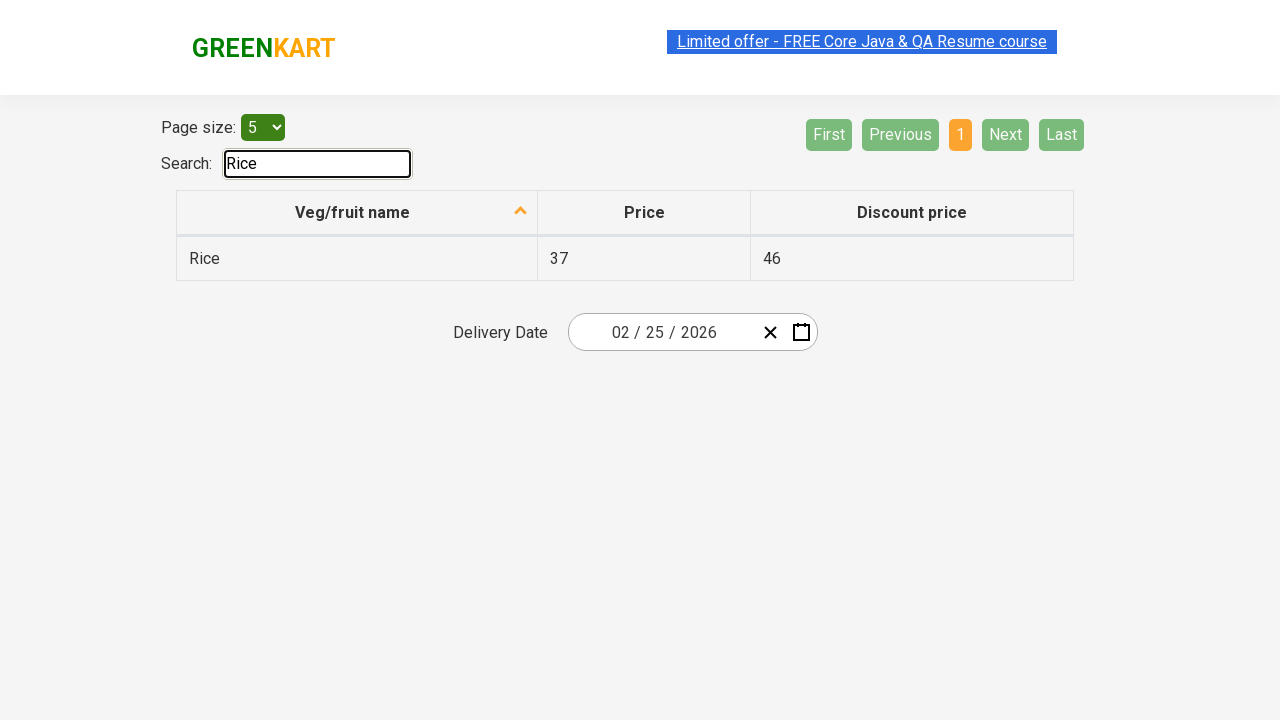

Verified that filtered item 'Rice' contains 'Rice'
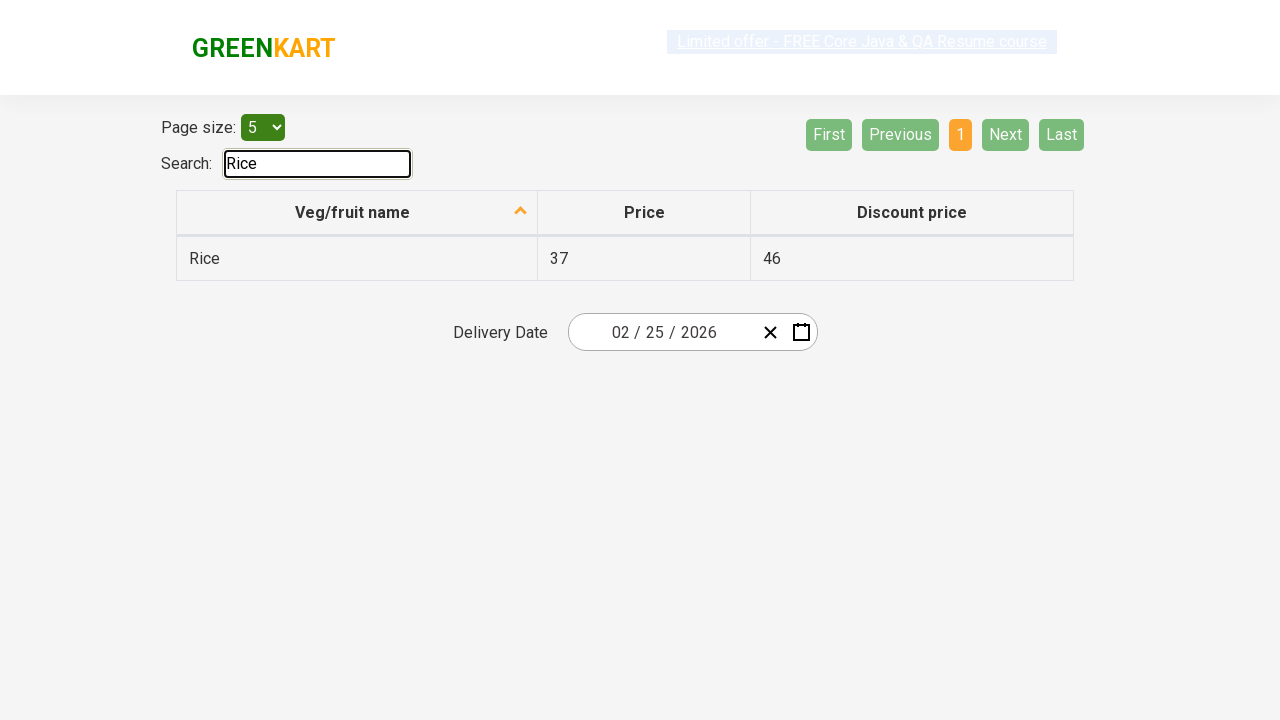

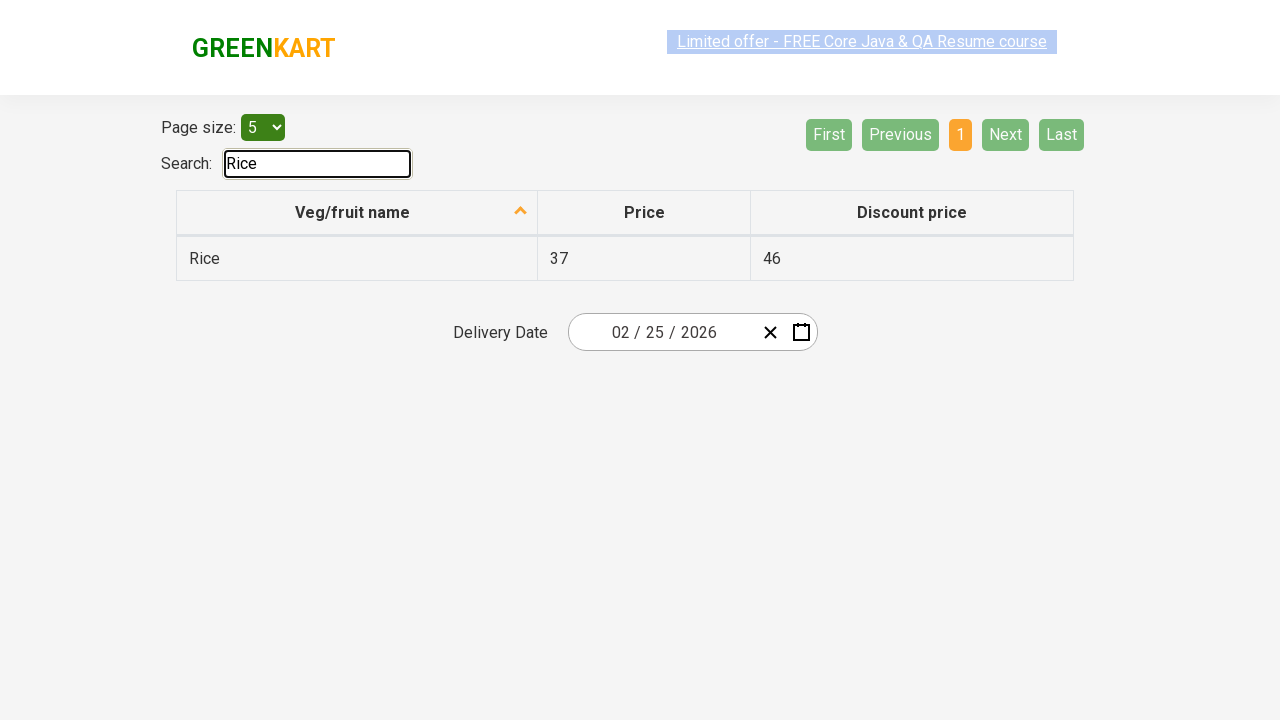